Navigates to Tokopedia's "Our Business" page and takes a screenshot for visual testing

Starting URL: https://www.tokopedia.com/about/our-business/

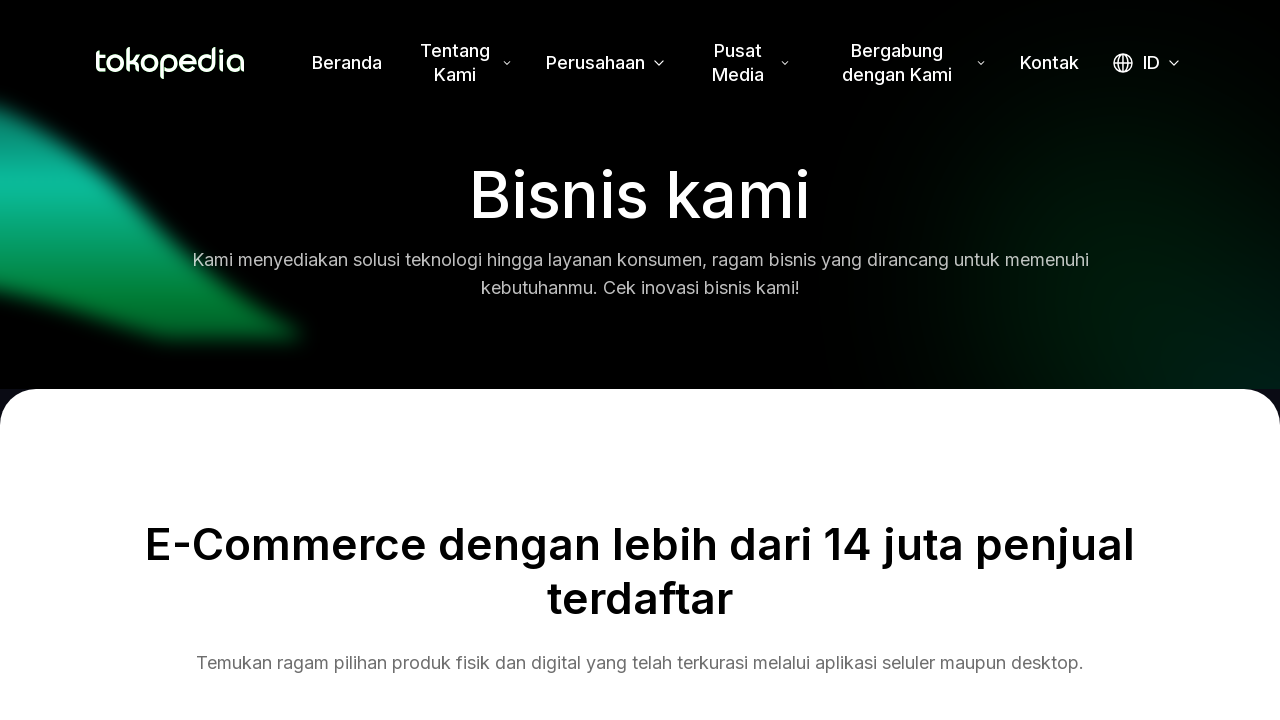

Took screenshot of Tokopedia's 'Our Business' page for visual testing
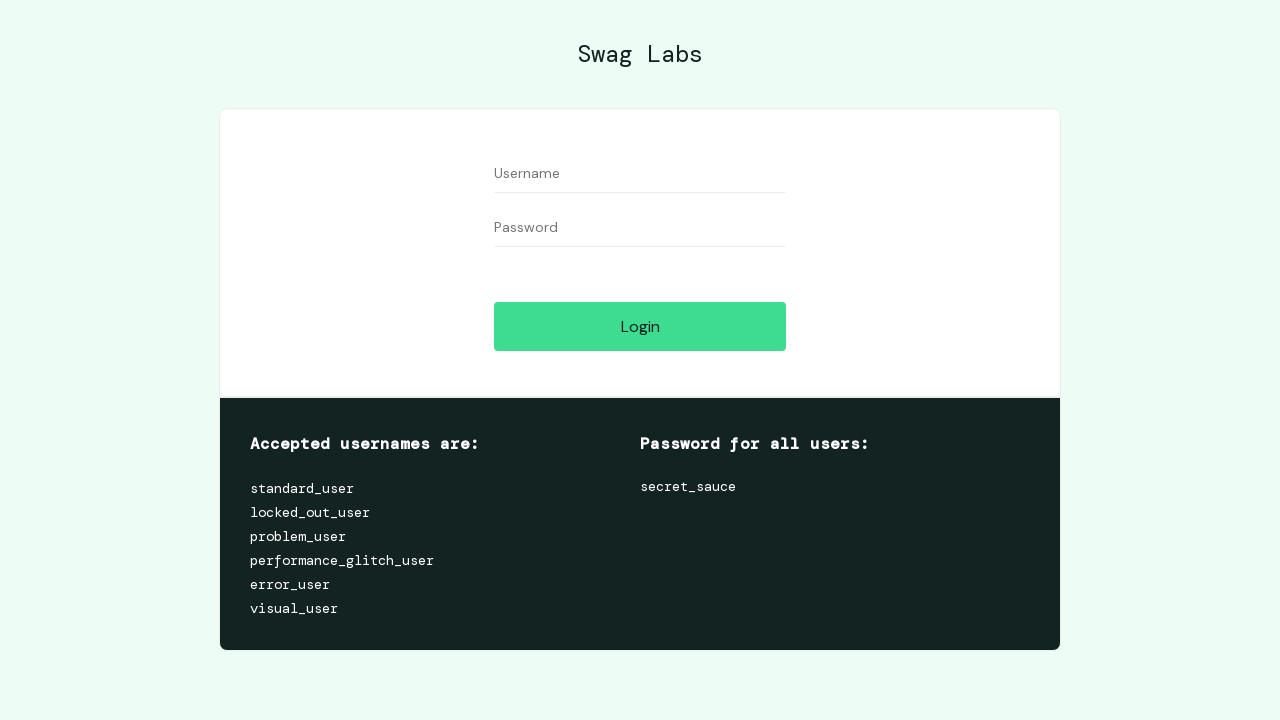

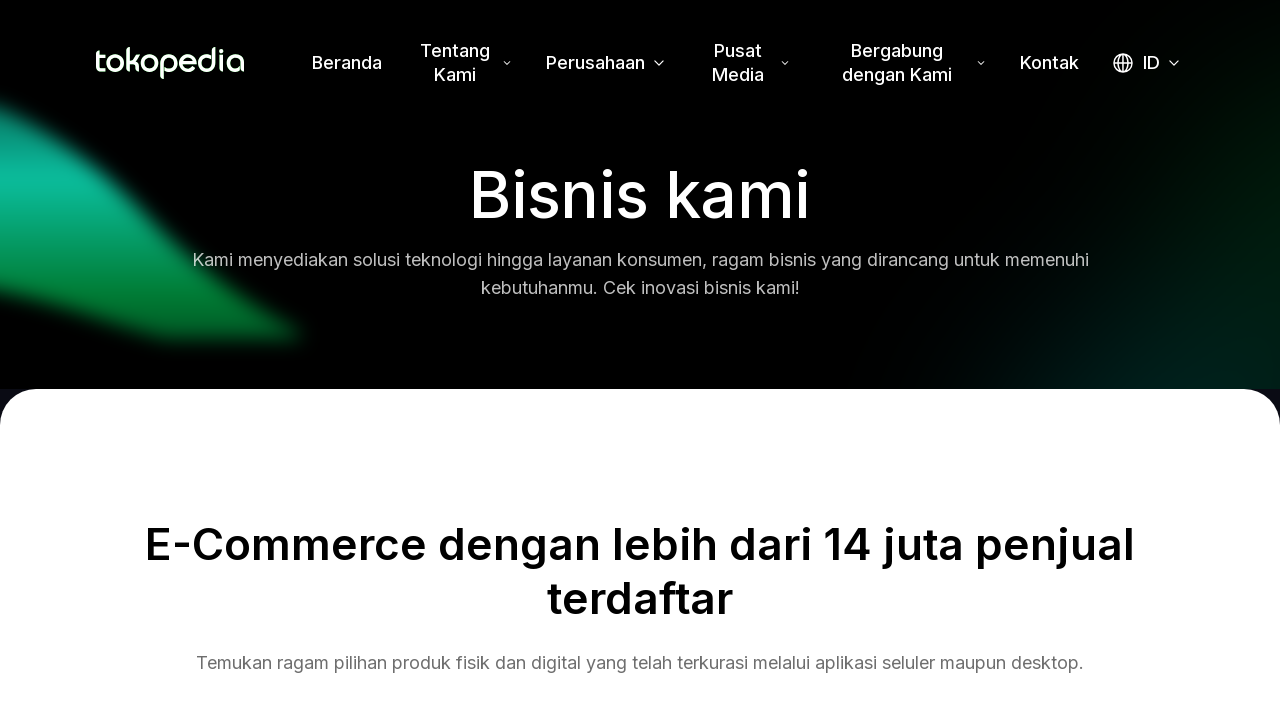